Tests visiting the BrowserStack demo store, adding a product to cart, and verifying the cart displays the correct product.

Starting URL: https://www.bstackdemo.com

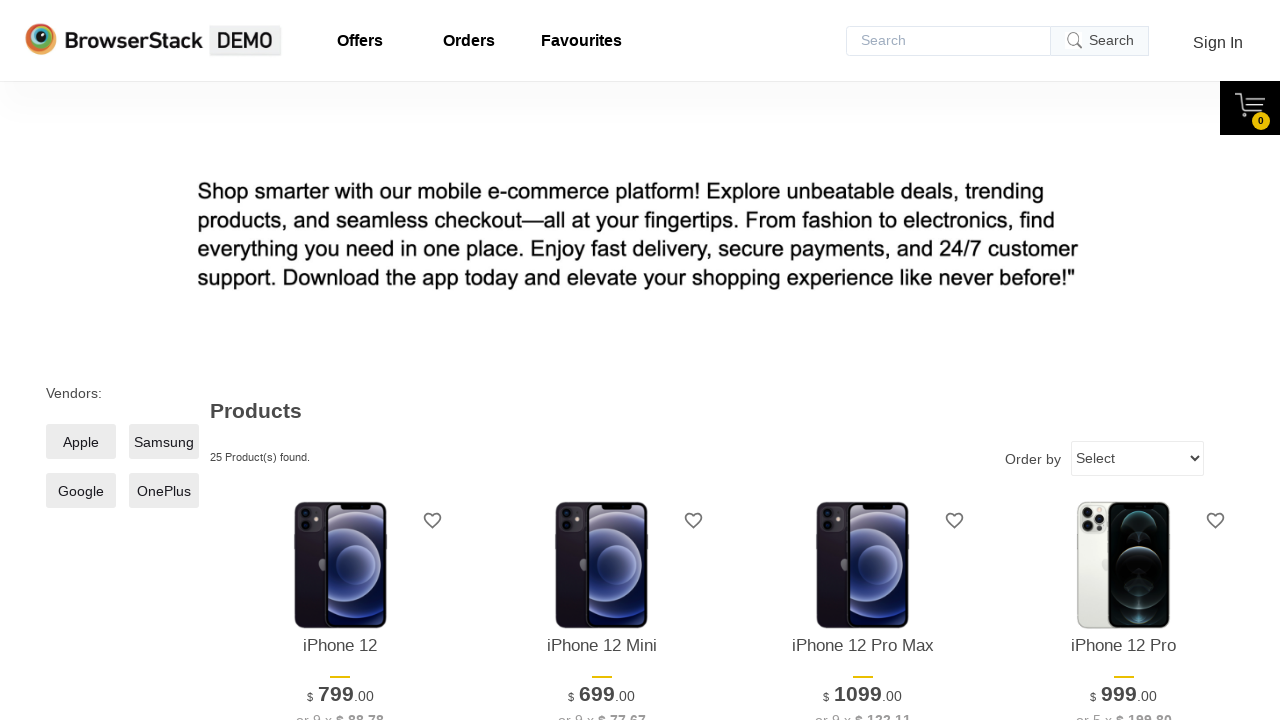

Waited for first product to be visible on screen
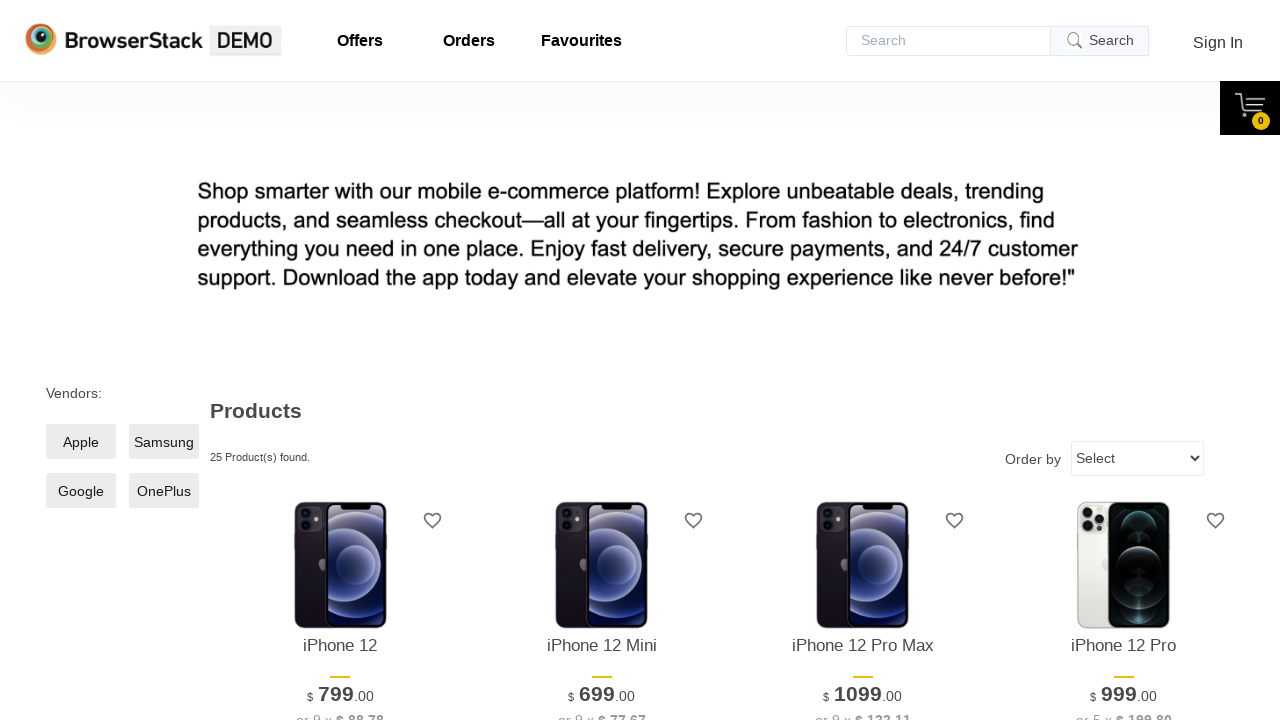

Retrieved product text from screen: 'iPhone 12'
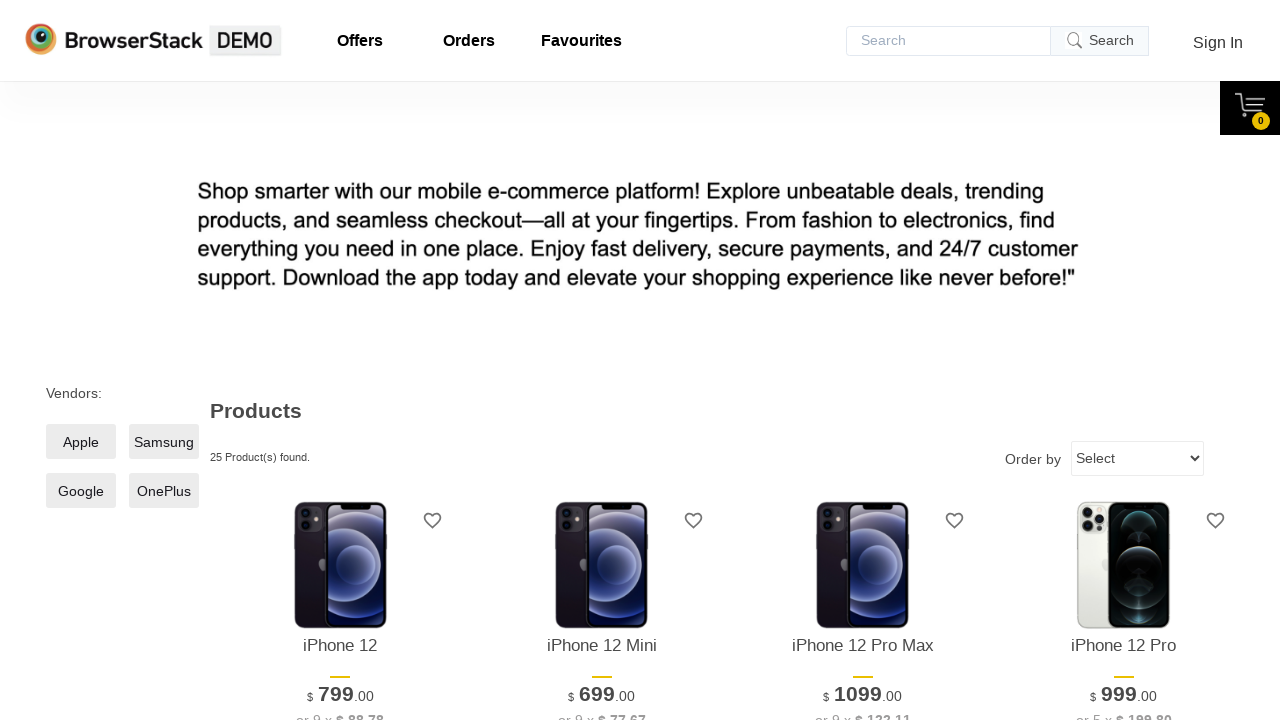

Clicked 'Add to Cart' button for first product at (340, 361) on xpath=//*[@id='1']/div[4]
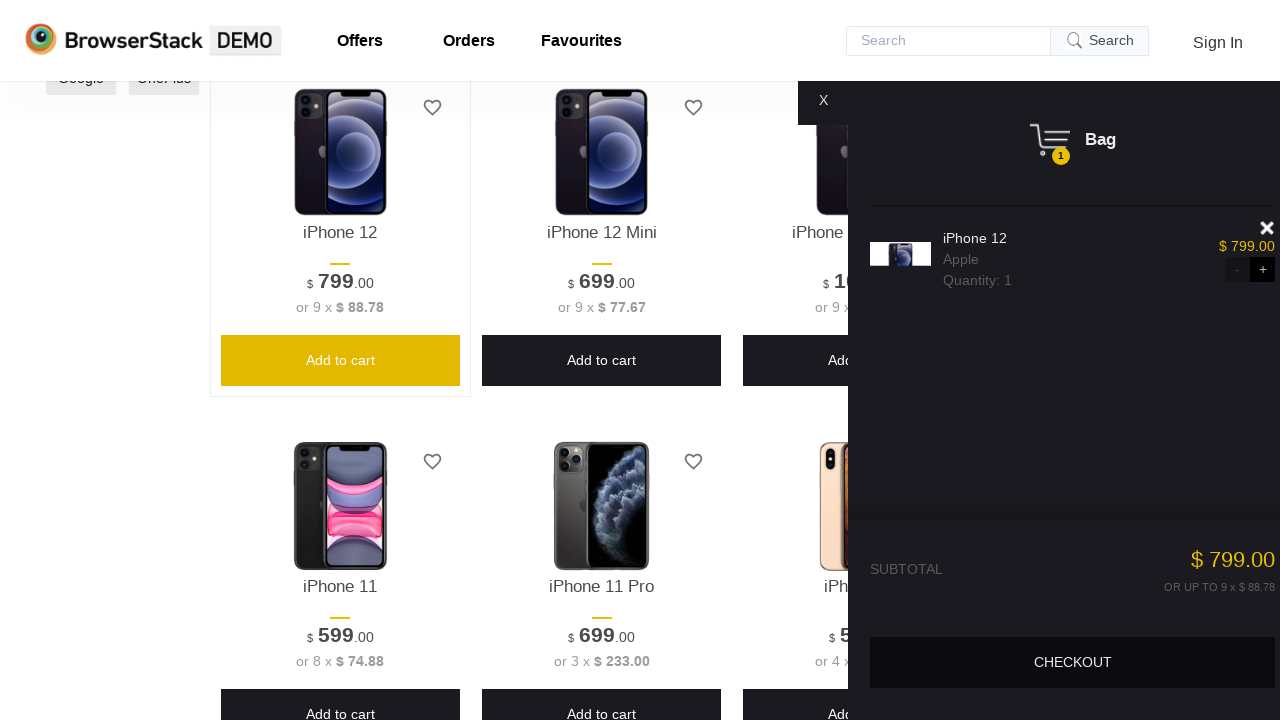

Verified cart opened and content became visible
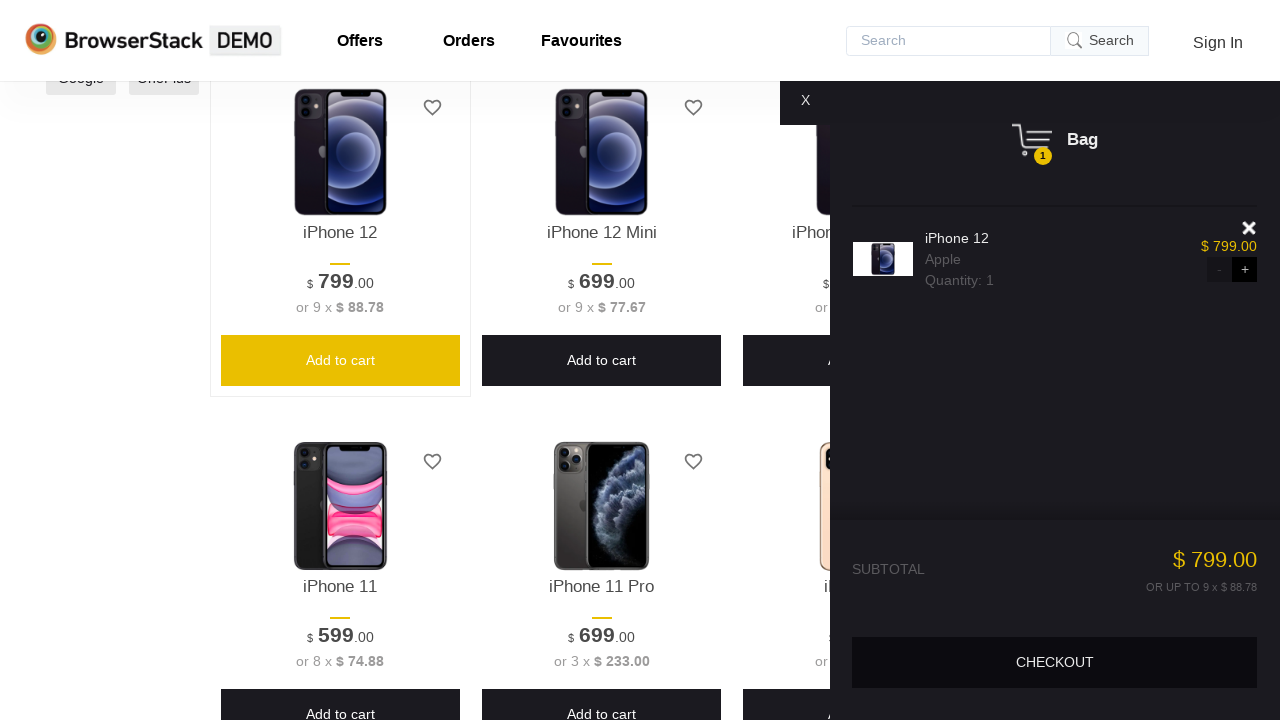

Retrieved product text from cart: 'iPhone 12'
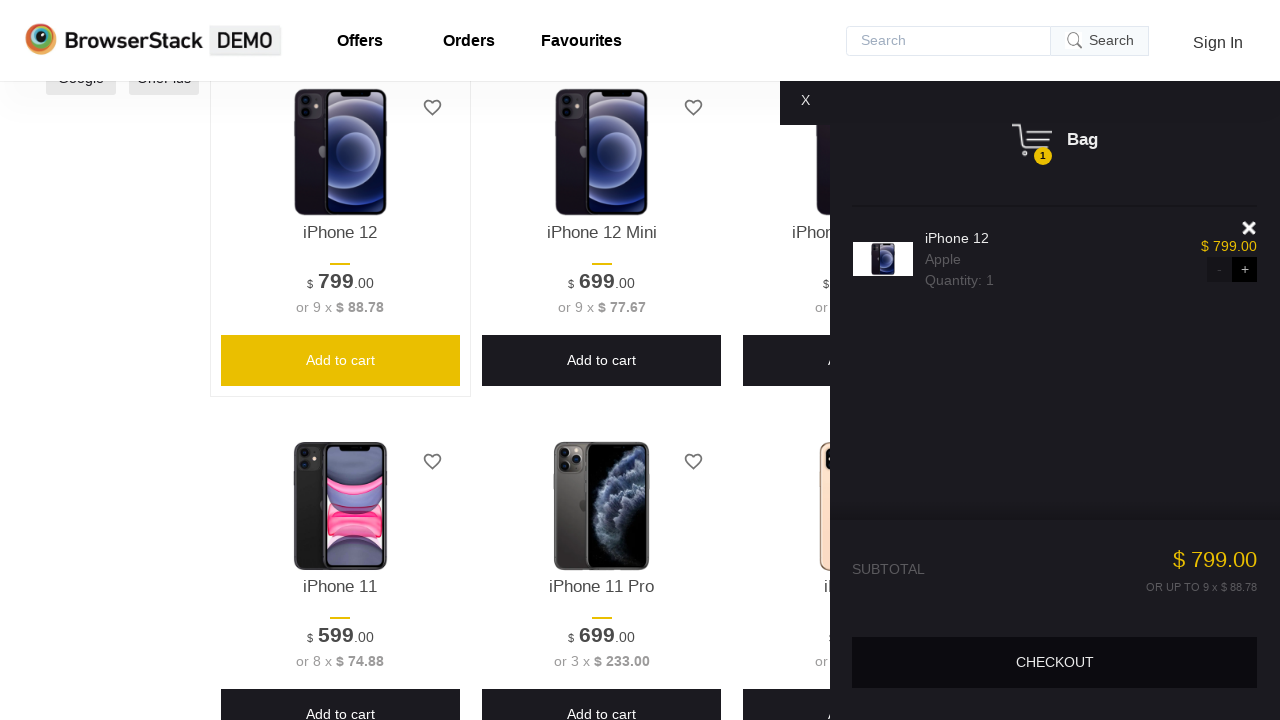

Verified product in cart matches product on screen
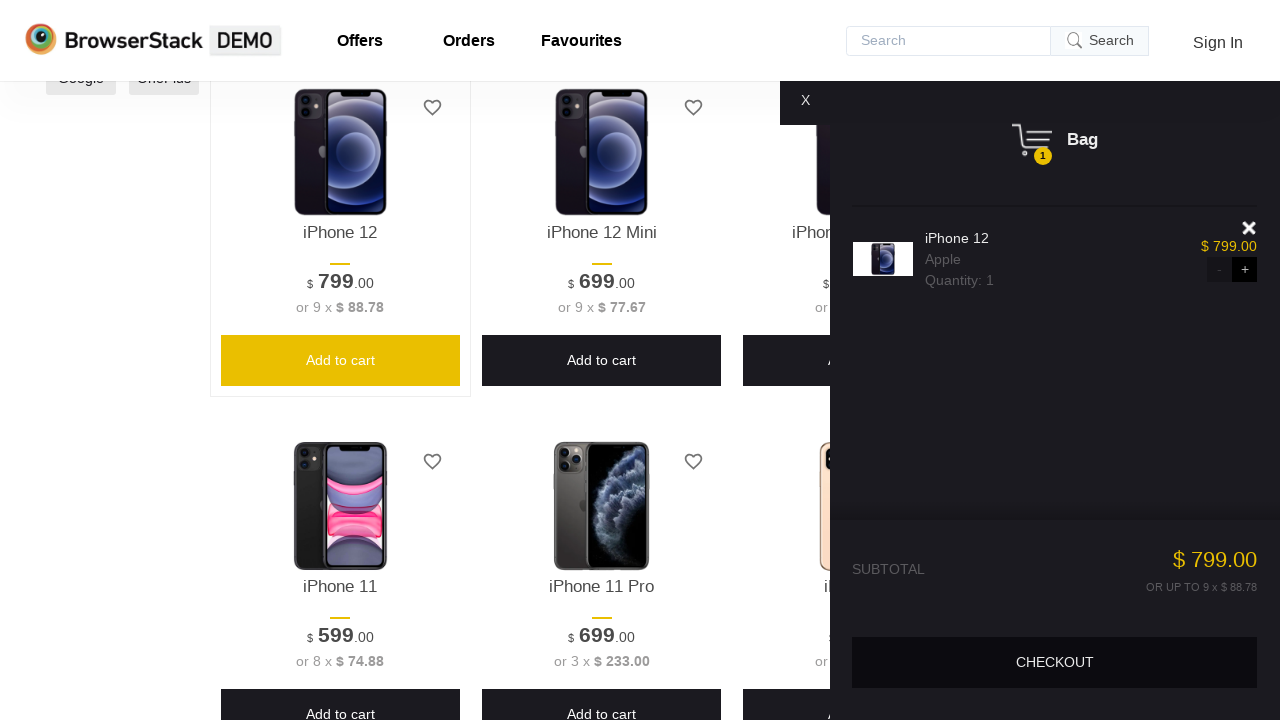

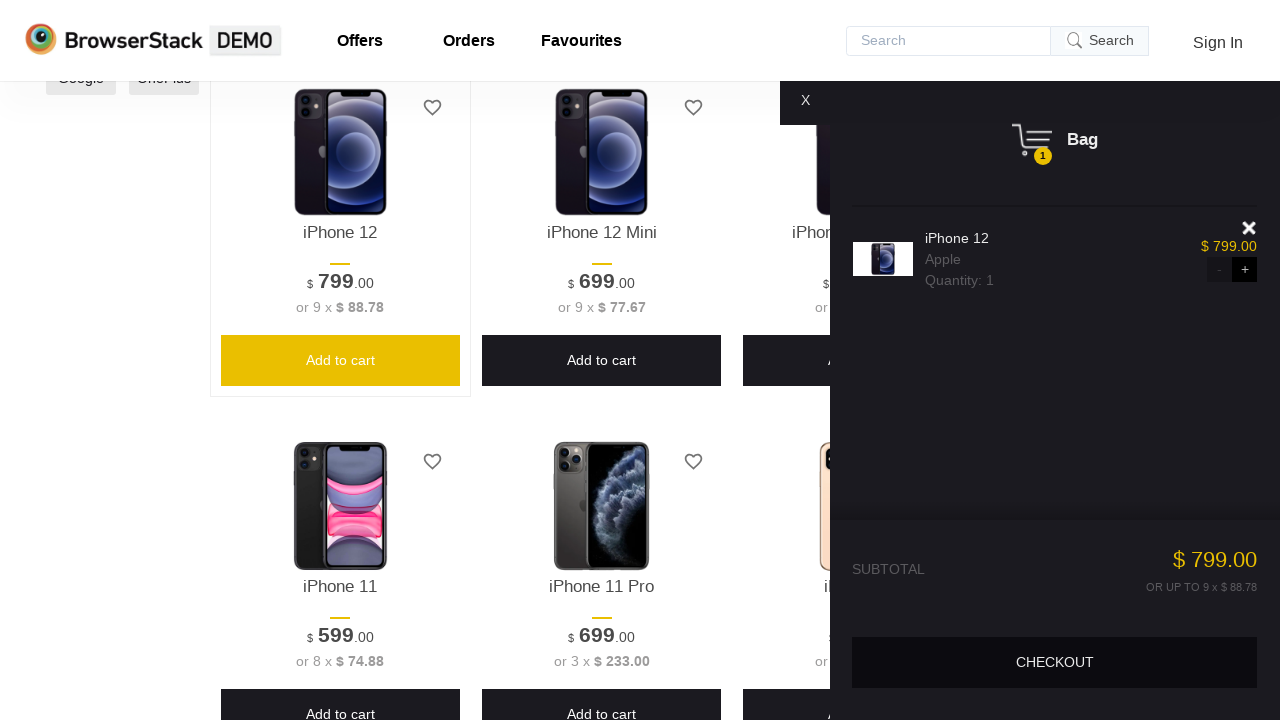